Attempts to add a product to cart on AMD's direct buy page, refreshing the page until the Add to Cart button becomes available

Starting URL: https://www.amd.com/en/direct-buy/5458372200/us

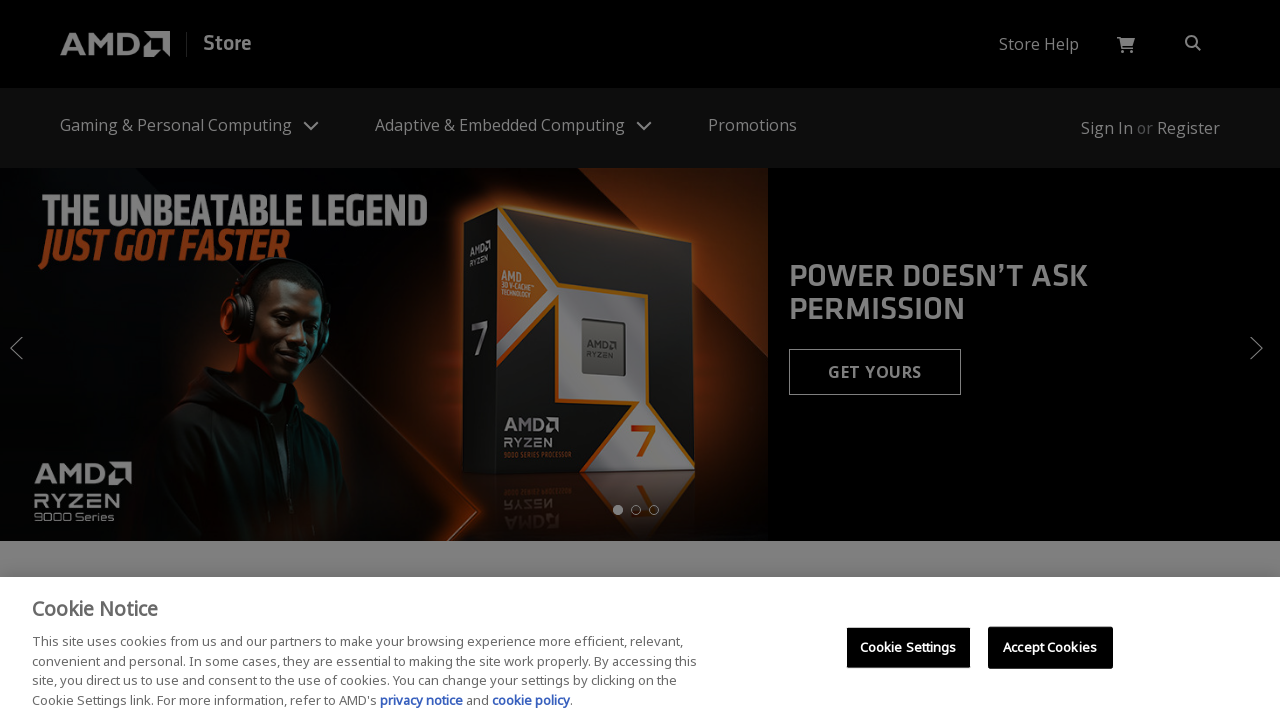

Refreshed page (attempt 1 of 5)
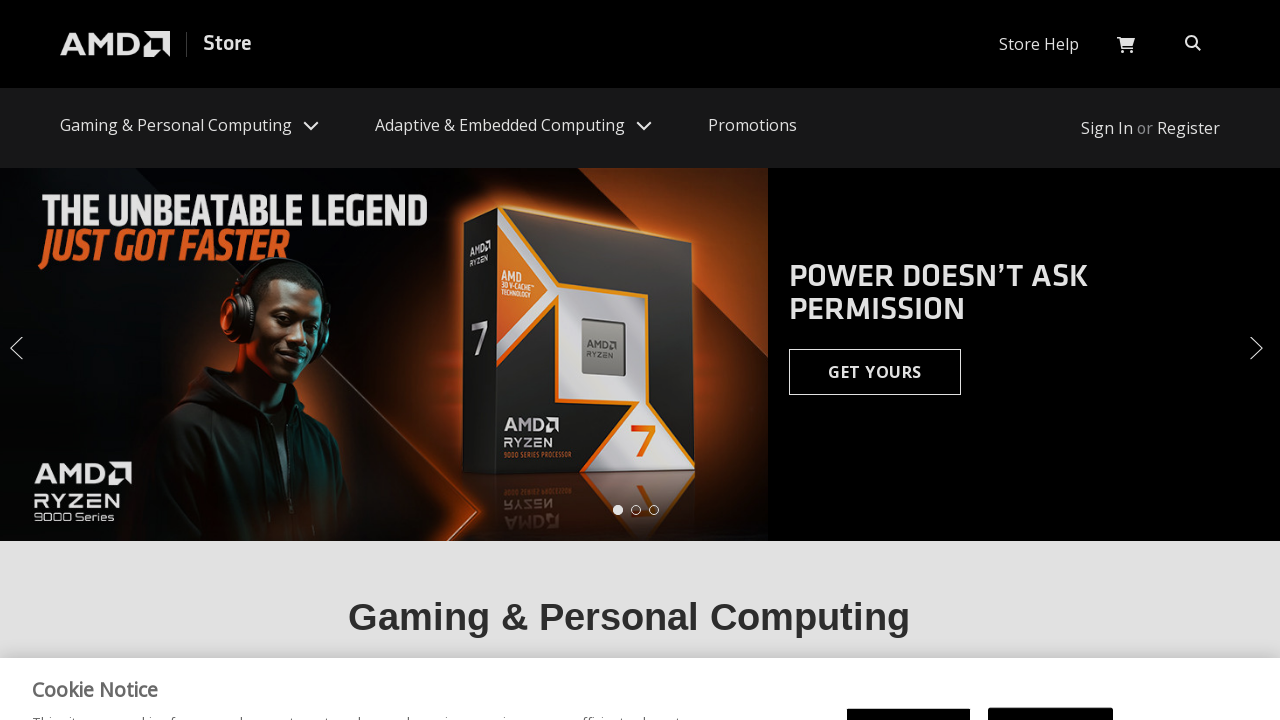

Refreshed page (attempt 2 of 5)
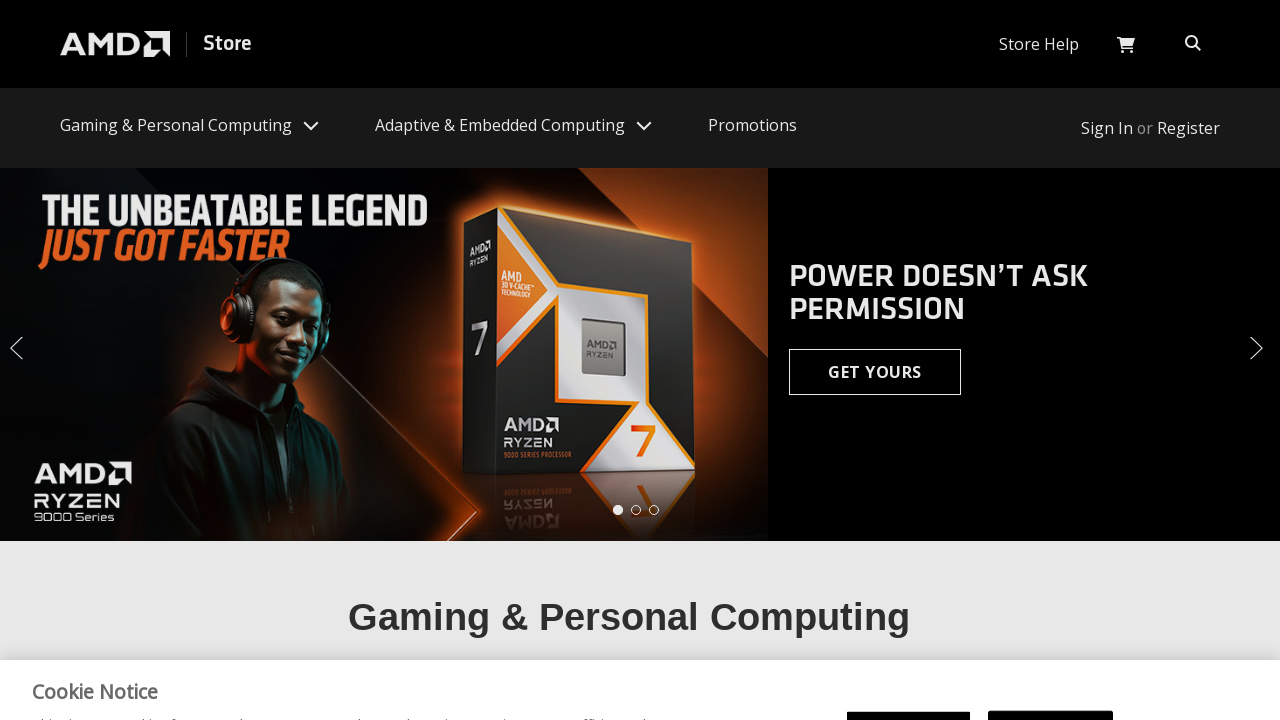

Refreshed page (attempt 3 of 5)
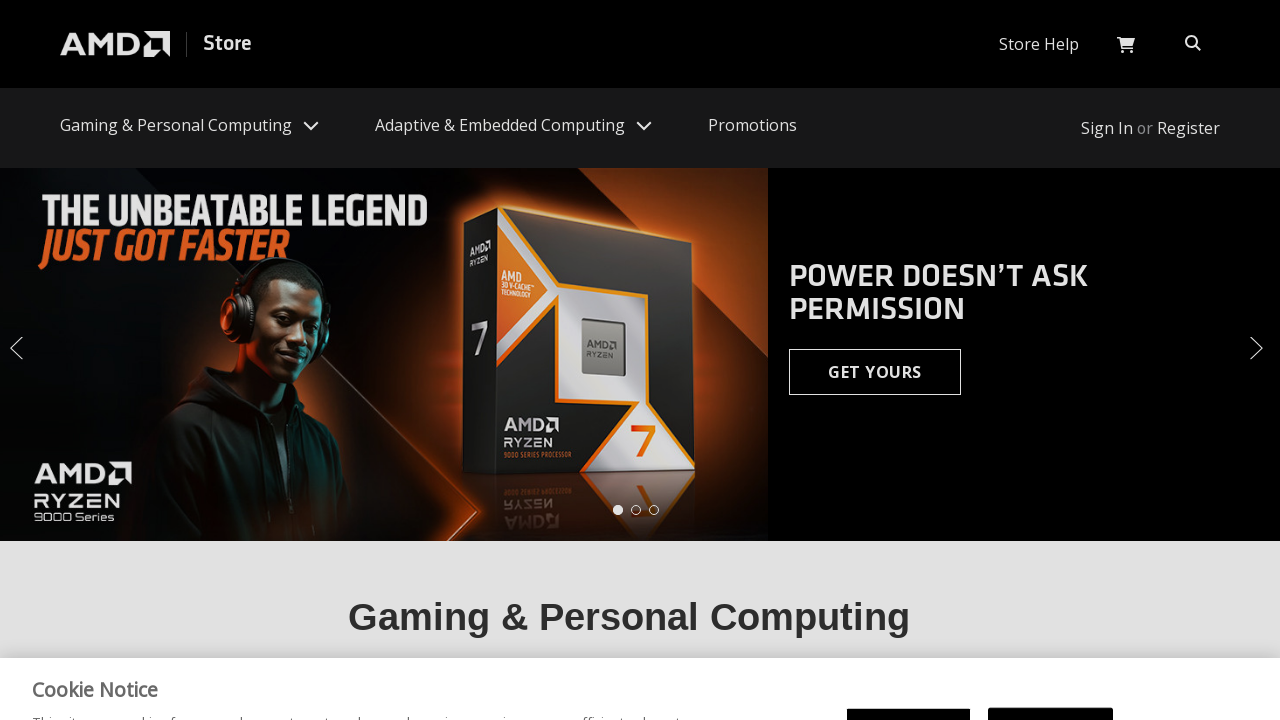

Refreshed page (attempt 4 of 5)
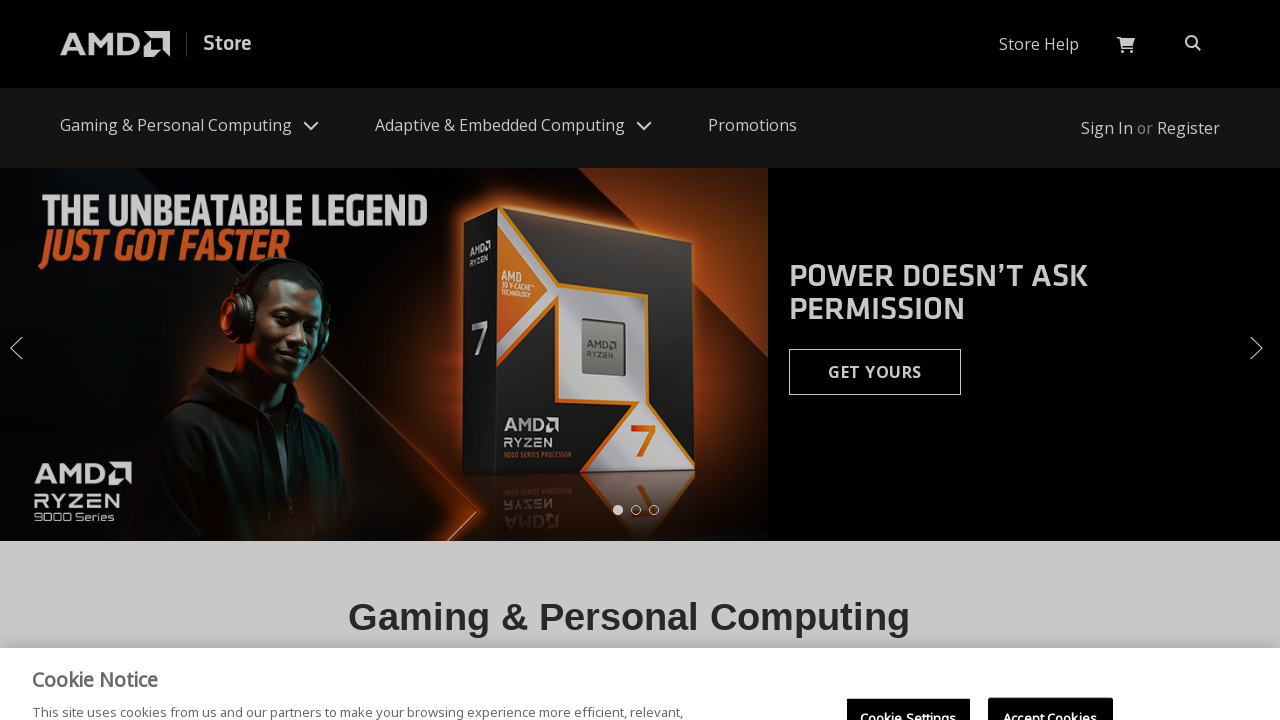

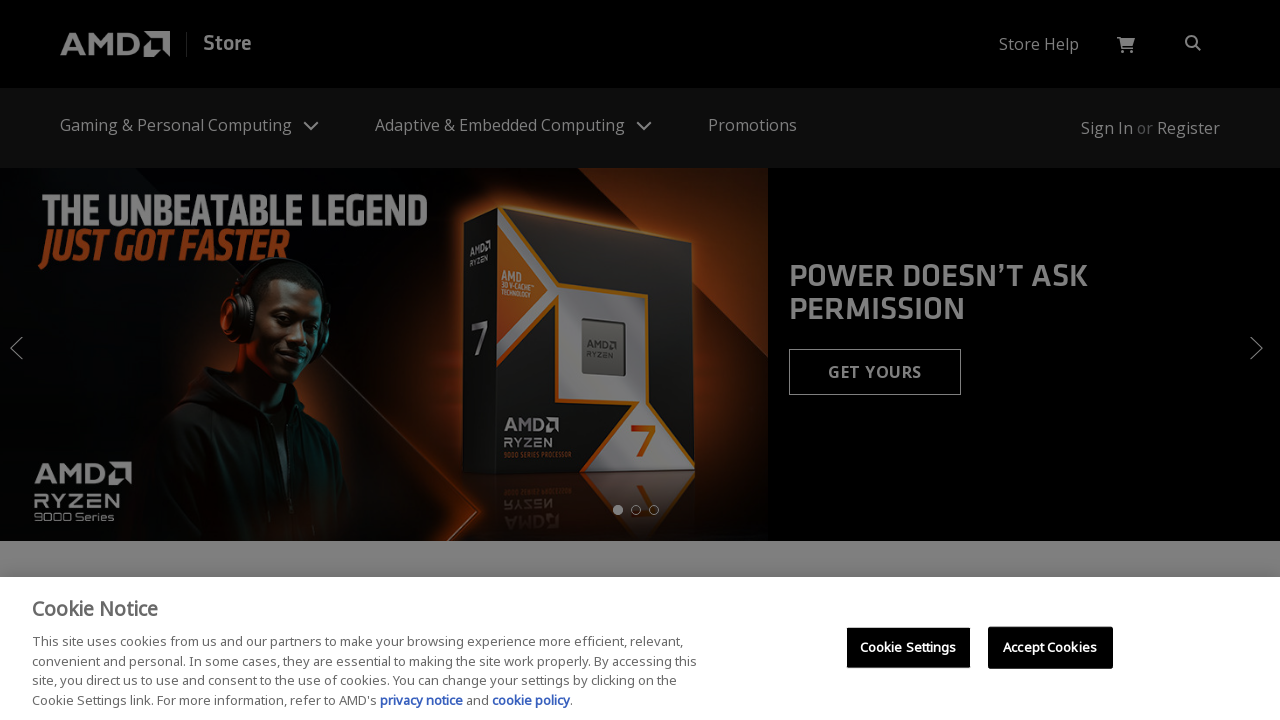